Tests that the Clear completed button displays correct text

Starting URL: https://demo.playwright.dev/todomvc

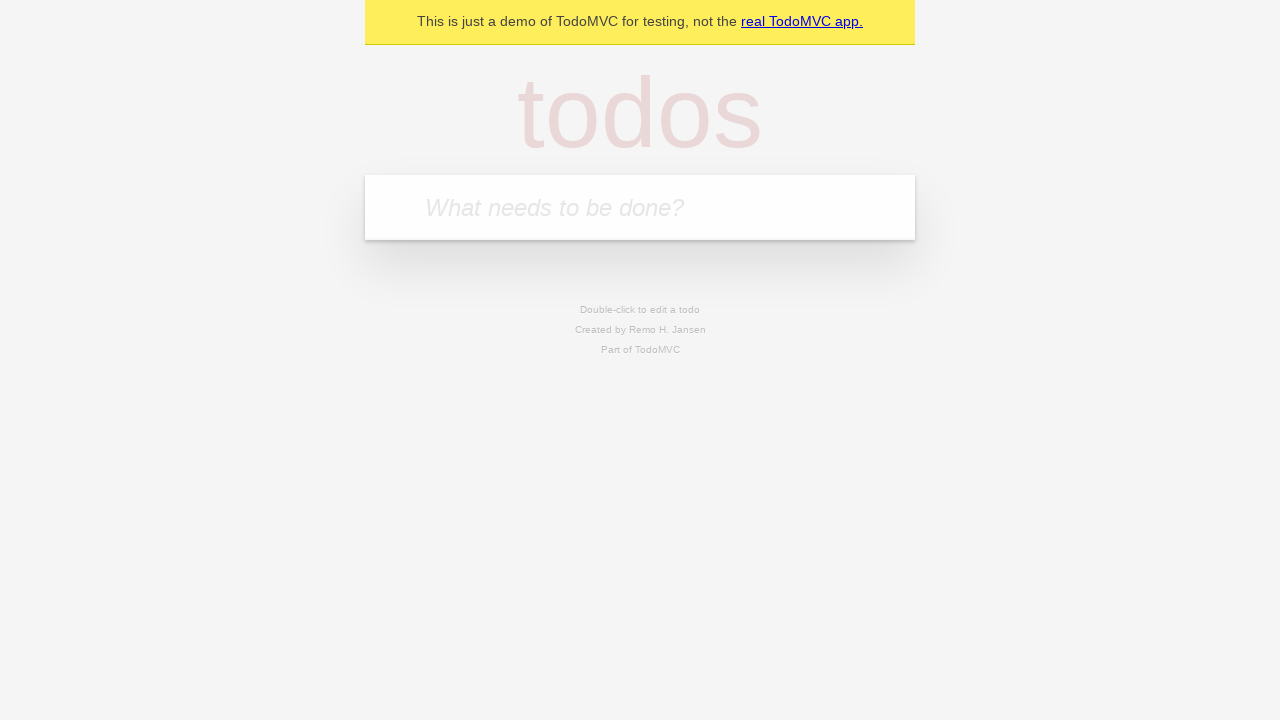

Located the 'What needs to be done?' input field
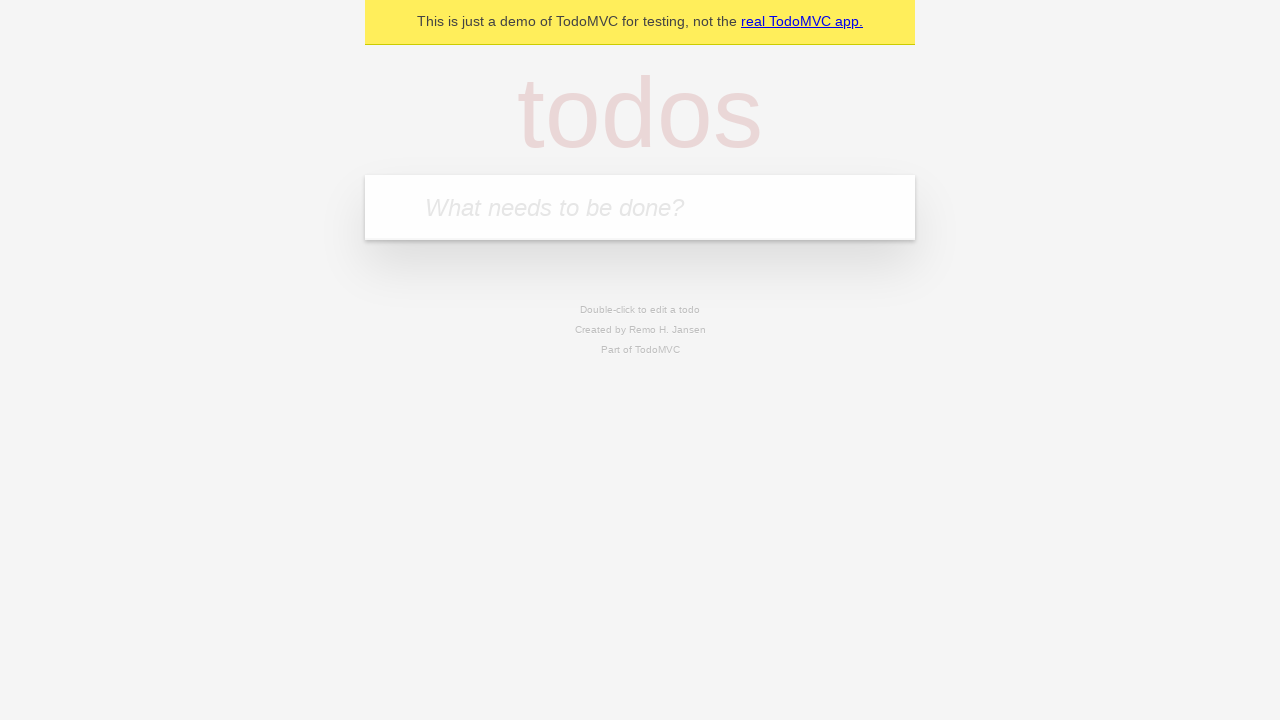

Filled todo input with 'buy some cheese' on internal:attr=[placeholder="What needs to be done?"i]
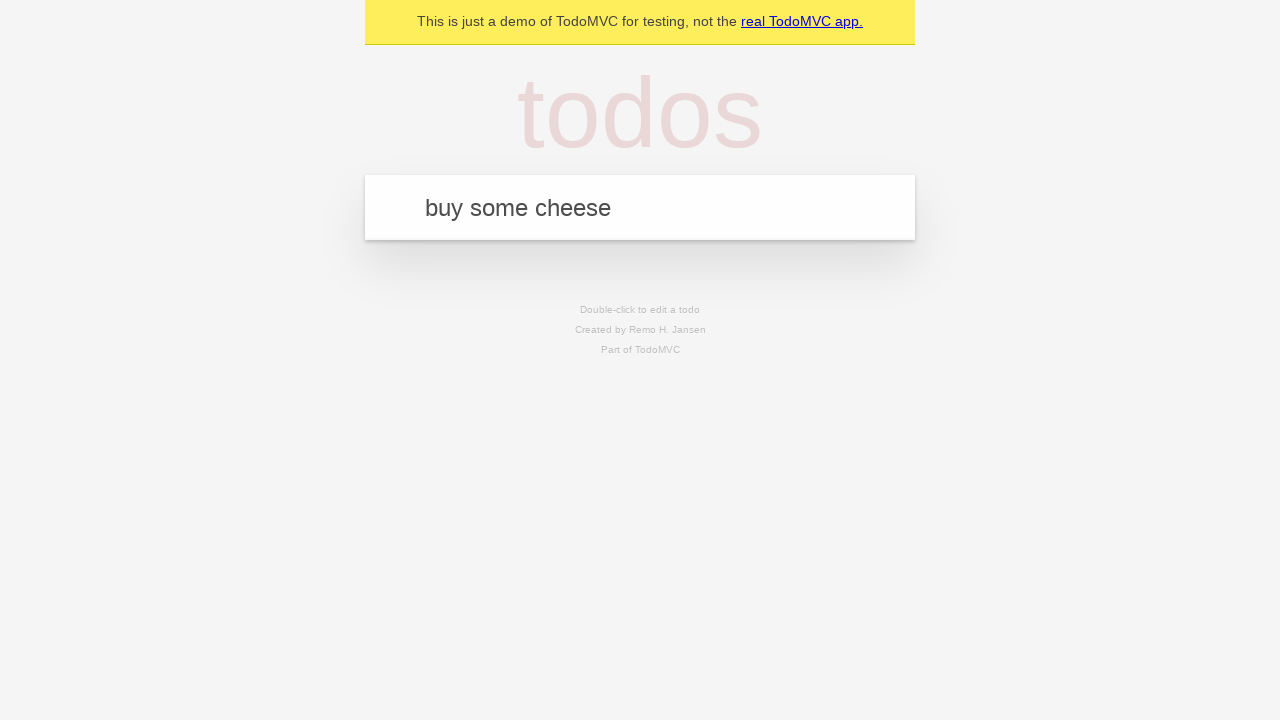

Pressed Enter to create todo 'buy some cheese' on internal:attr=[placeholder="What needs to be done?"i]
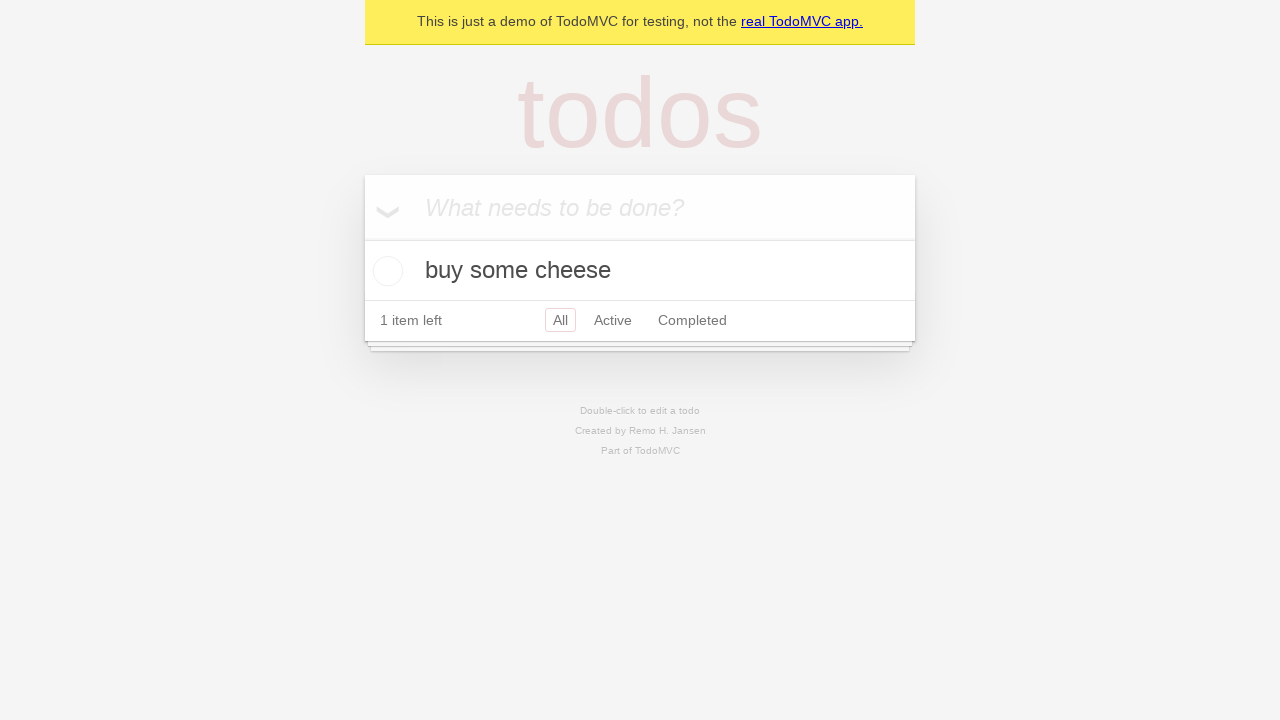

Filled todo input with 'feed the cat' on internal:attr=[placeholder="What needs to be done?"i]
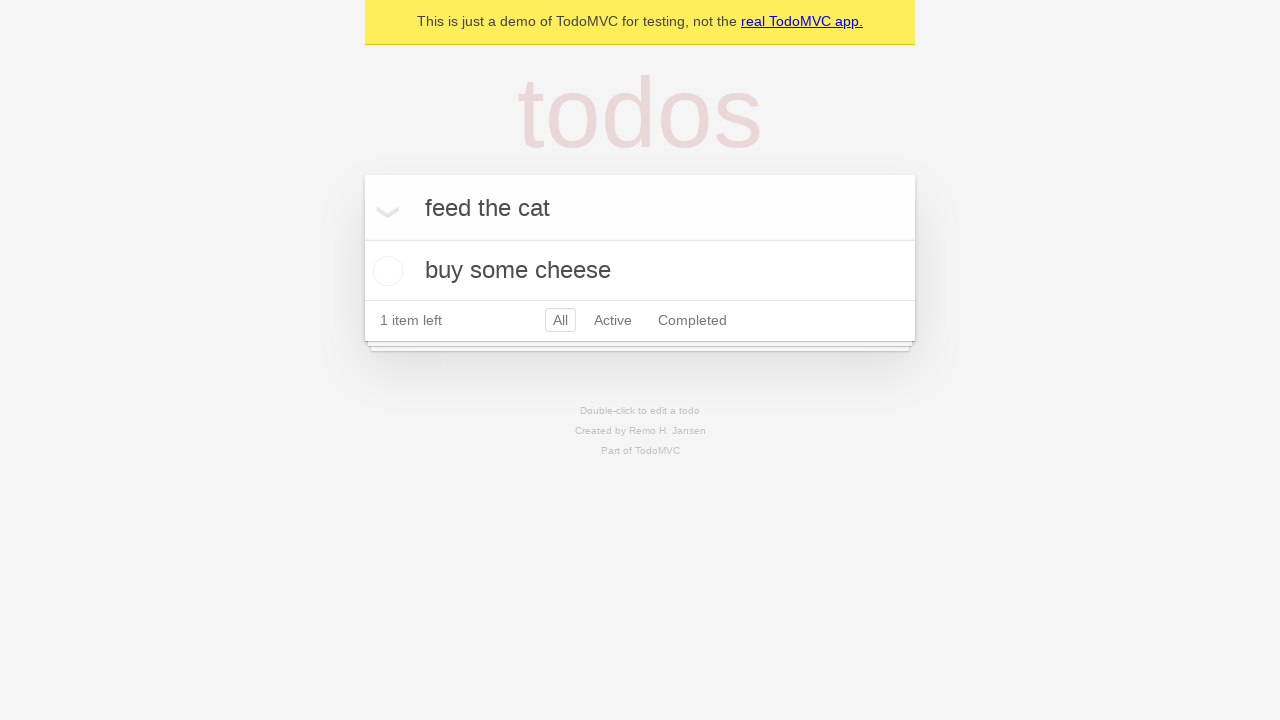

Pressed Enter to create todo 'feed the cat' on internal:attr=[placeholder="What needs to be done?"i]
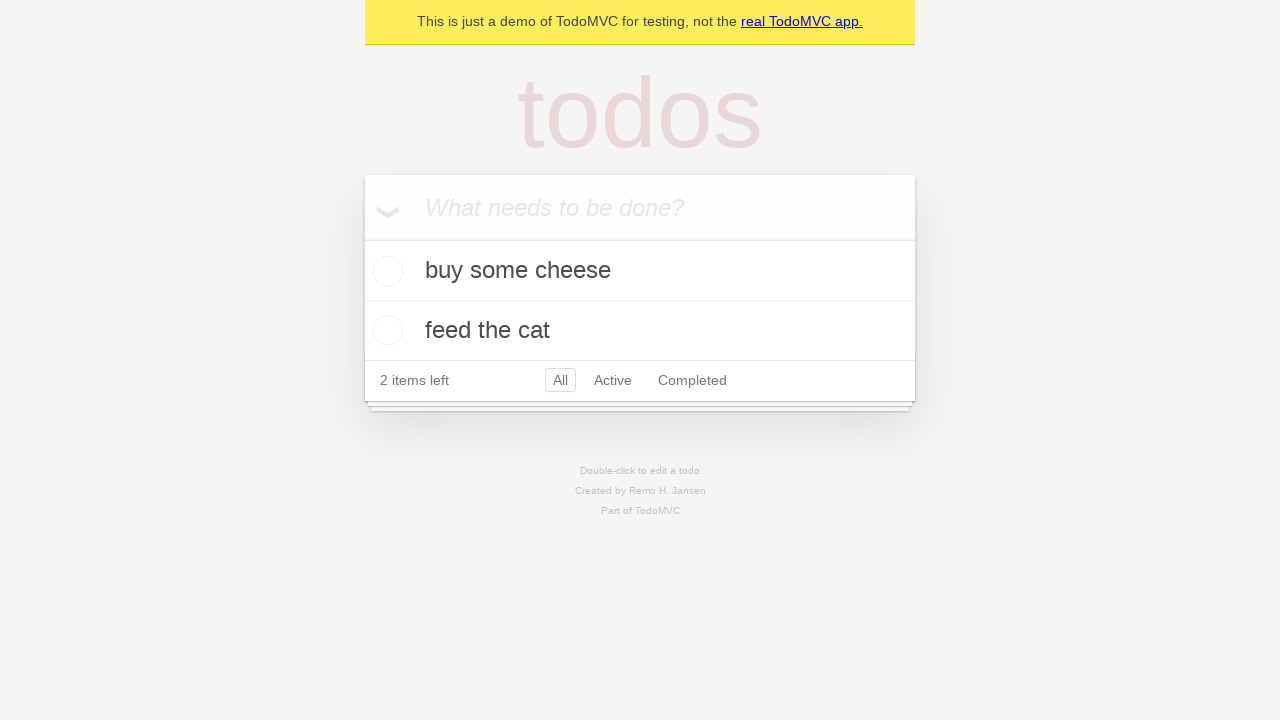

Filled todo input with 'book a doctors appointment' on internal:attr=[placeholder="What needs to be done?"i]
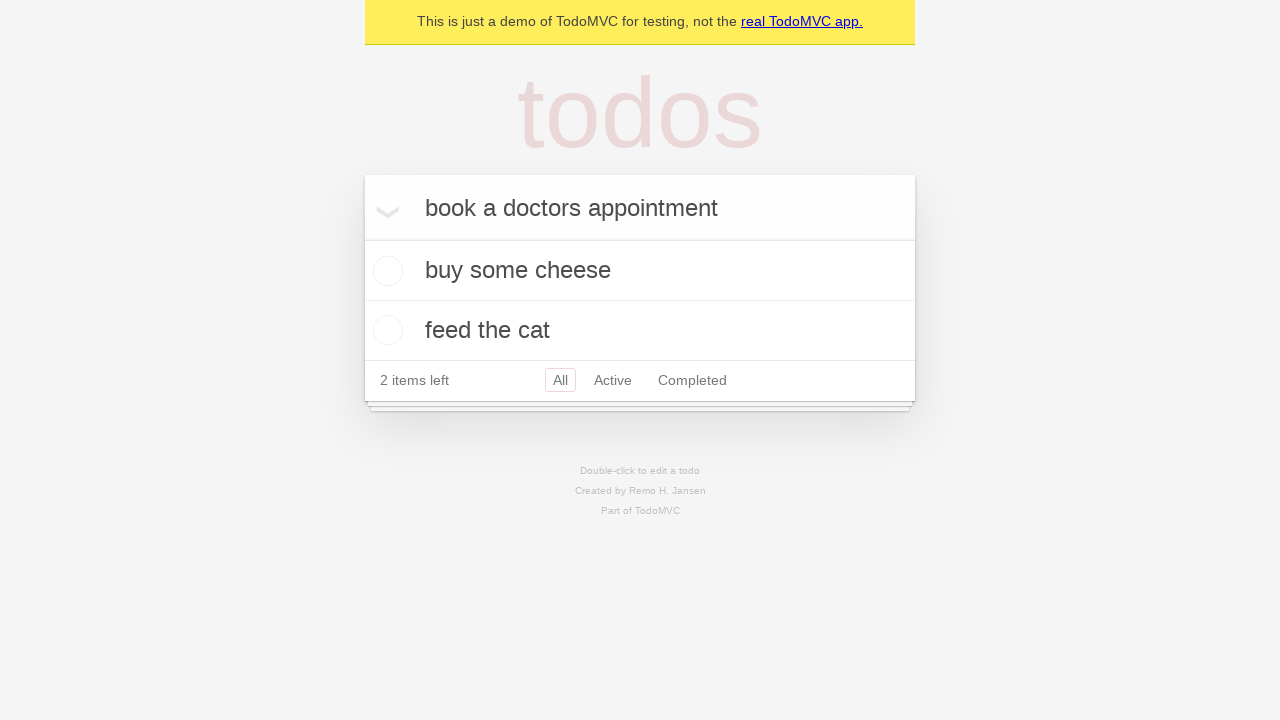

Pressed Enter to create todo 'book a doctors appointment' on internal:attr=[placeholder="What needs to be done?"i]
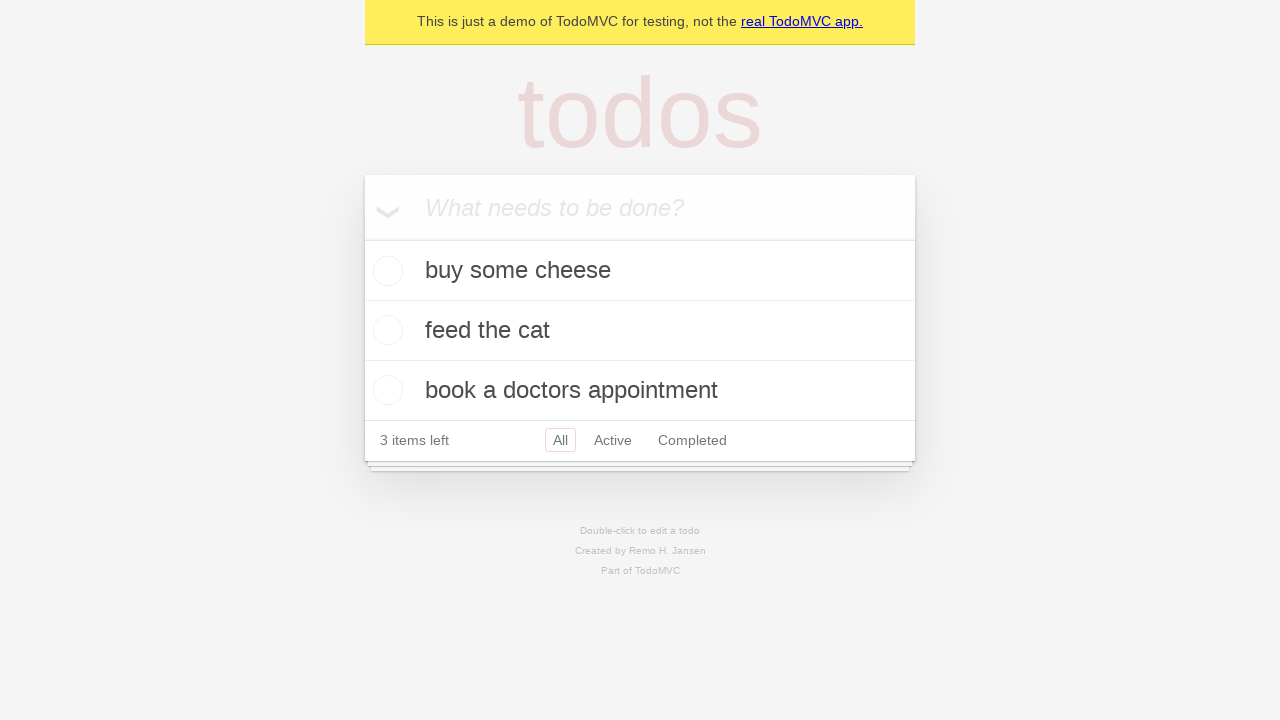

Checked the first todo item as completed at (385, 271) on .todo-list li .toggle >> nth=0
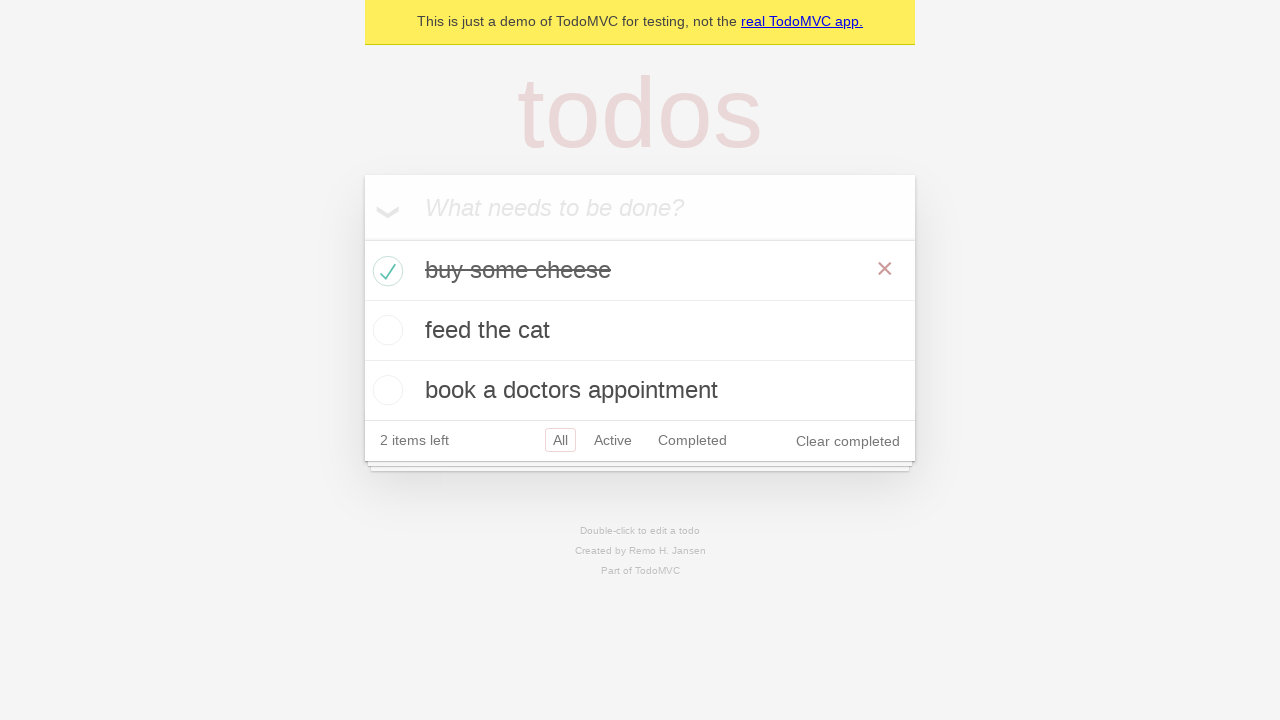

Verified 'Clear completed' button is displayed with correct text
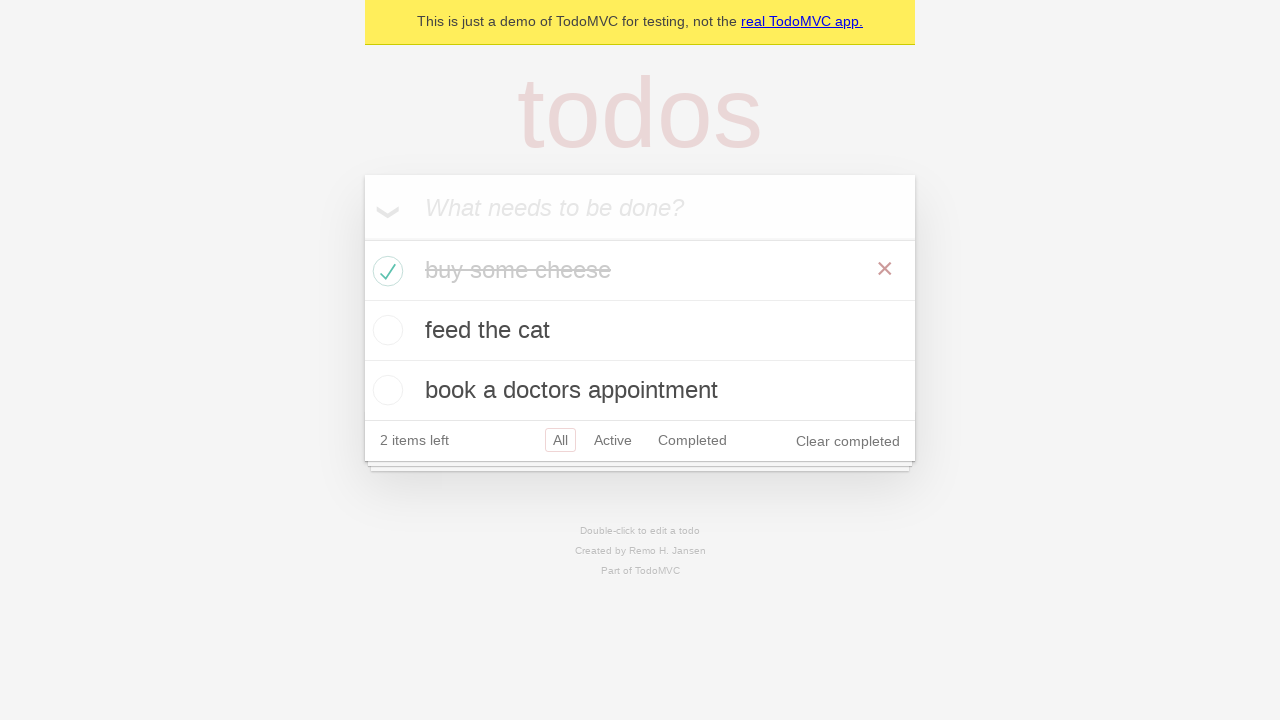

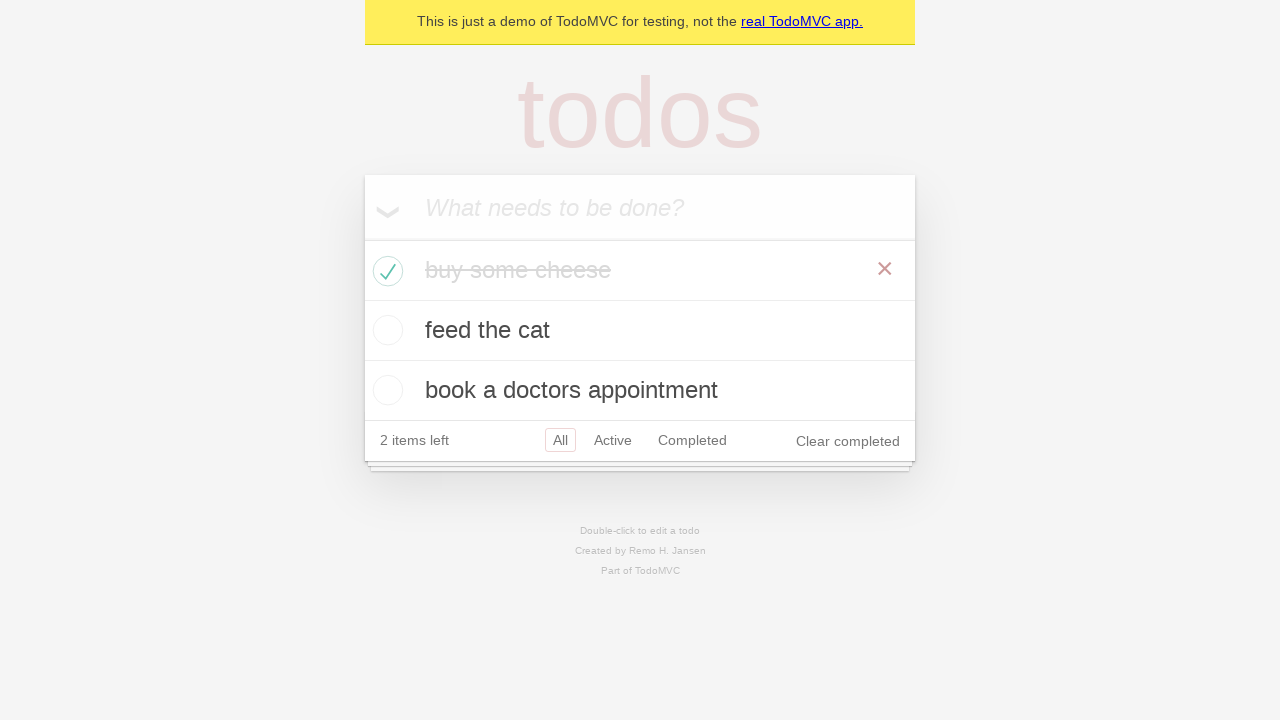